Tests that clicking Clear completed removes completed items from the list

Starting URL: https://demo.playwright.dev/todomvc

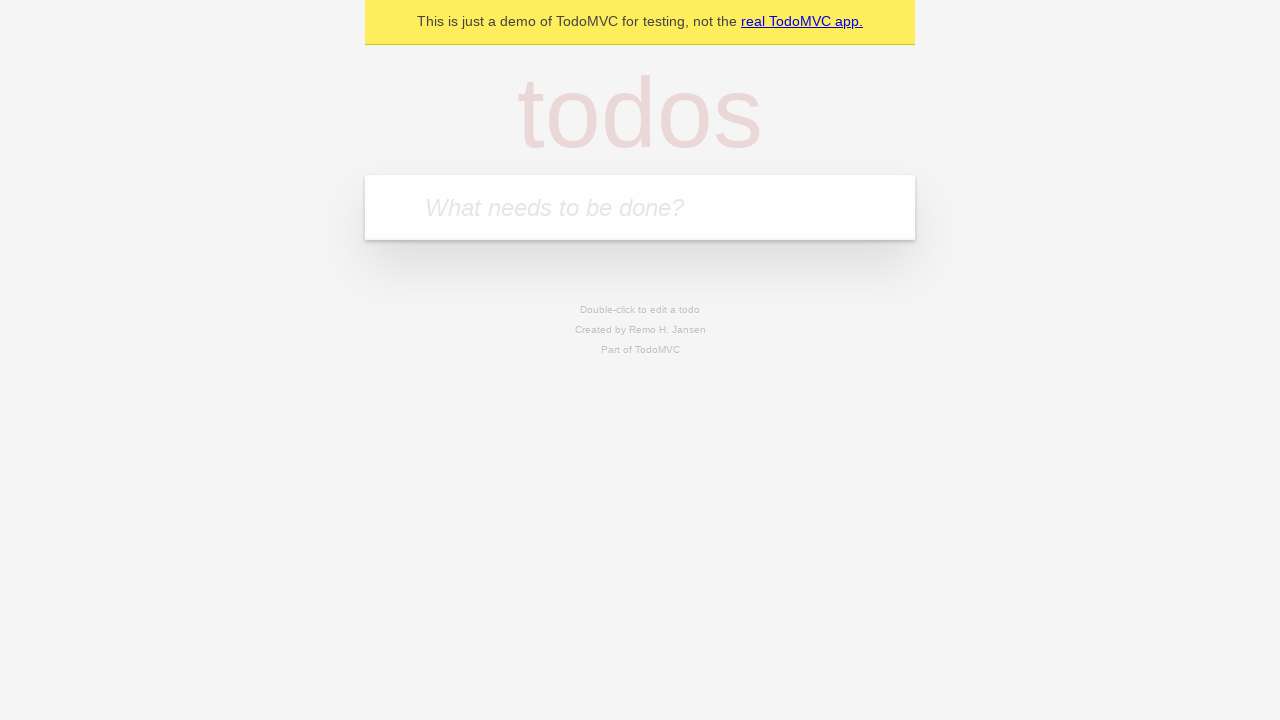

Filled todo input field with 'buy some cheese' on internal:attr=[placeholder="What needs to be done?"i]
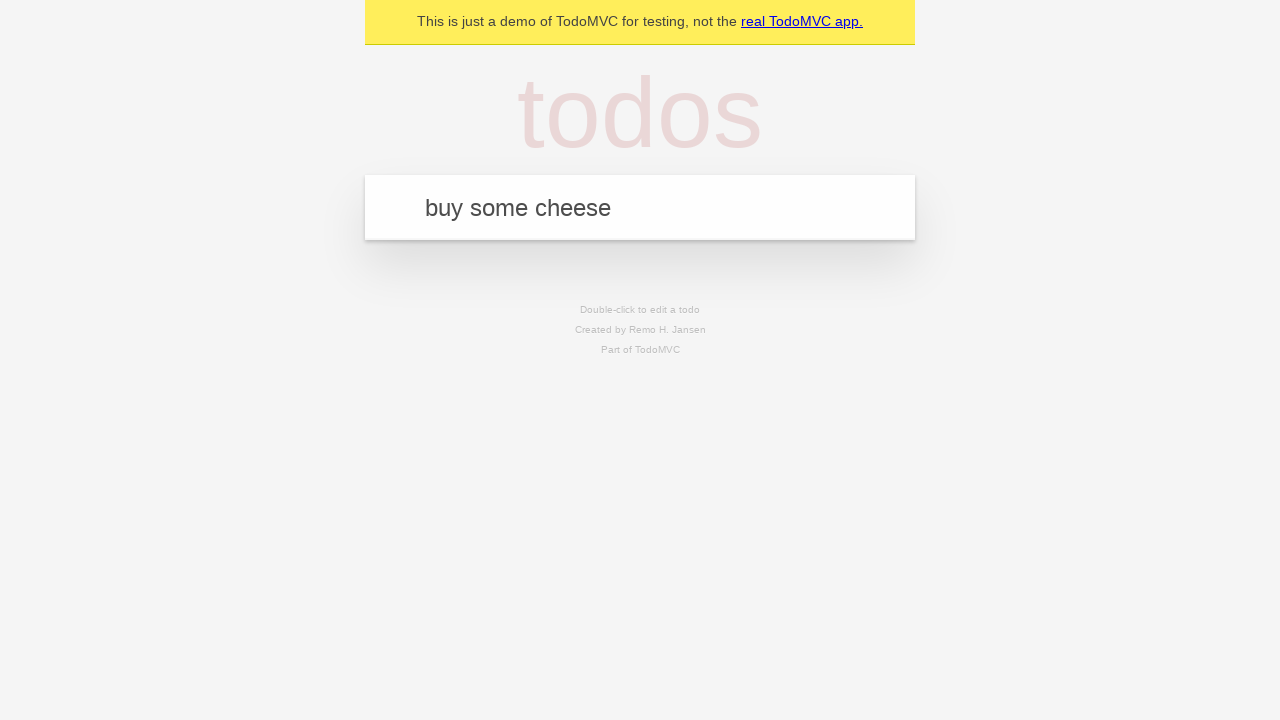

Pressed Enter to create todo 'buy some cheese' on internal:attr=[placeholder="What needs to be done?"i]
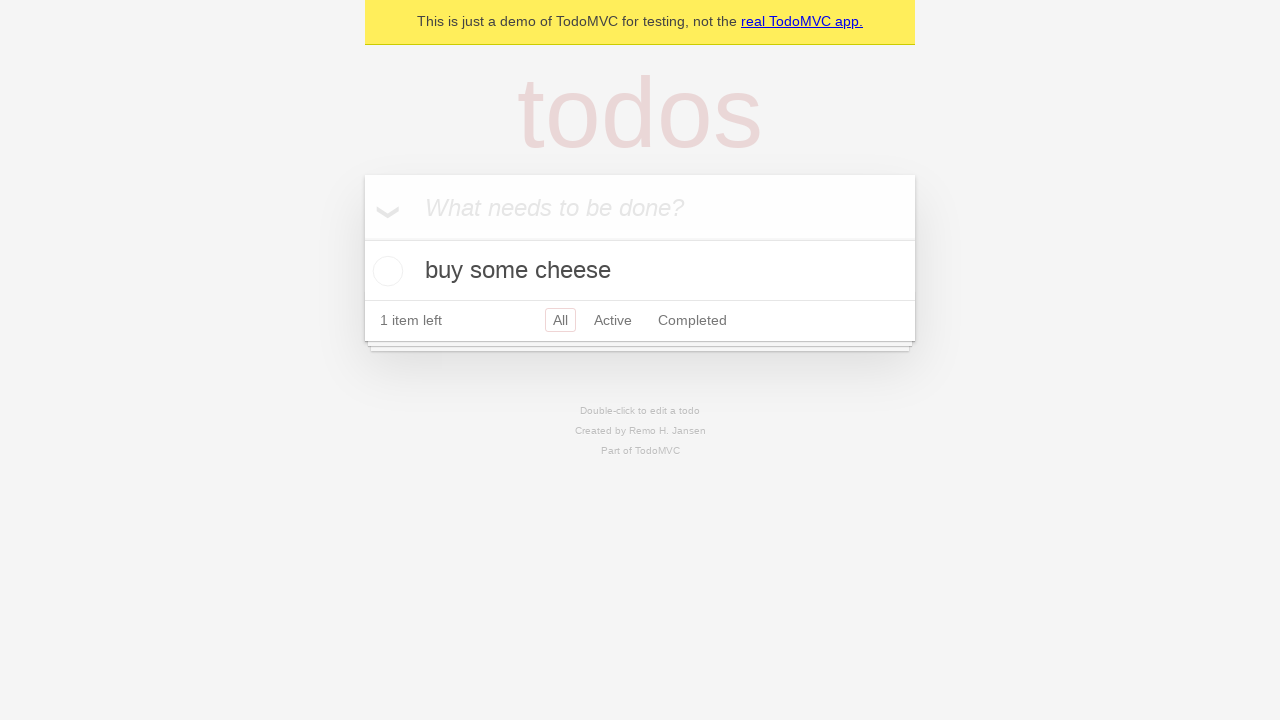

Filled todo input field with 'feed the cat' on internal:attr=[placeholder="What needs to be done?"i]
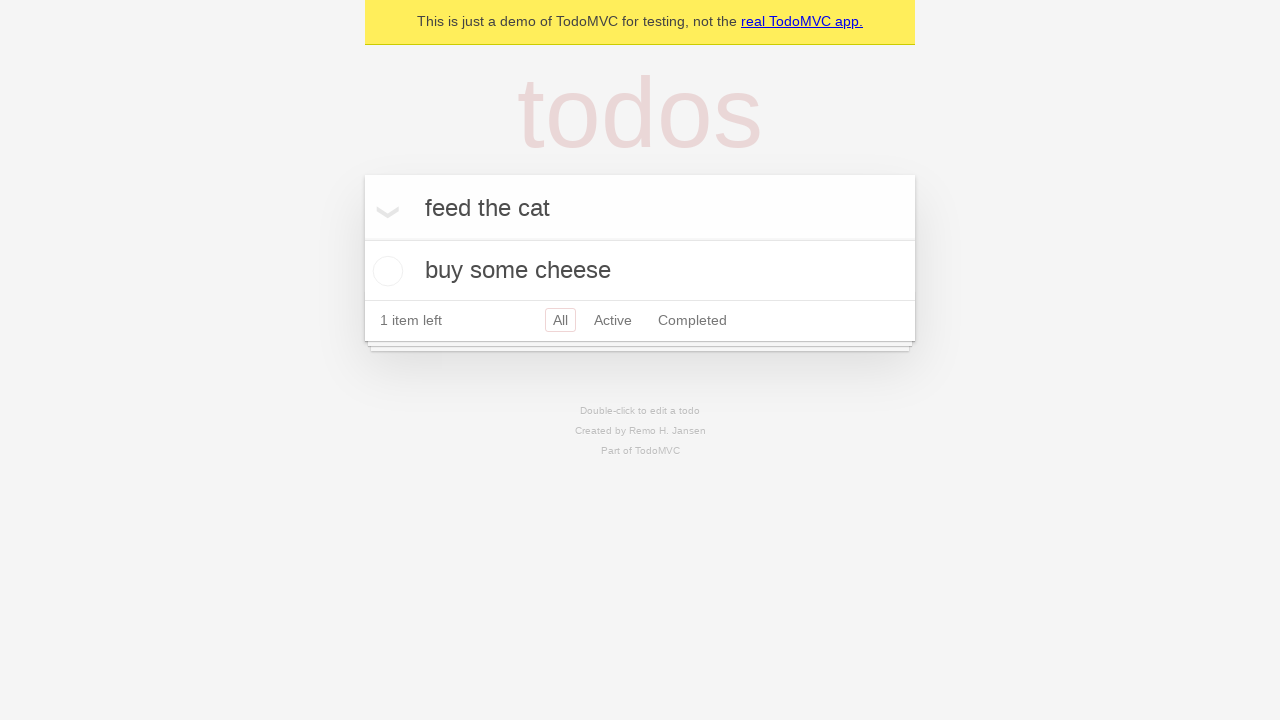

Pressed Enter to create todo 'feed the cat' on internal:attr=[placeholder="What needs to be done?"i]
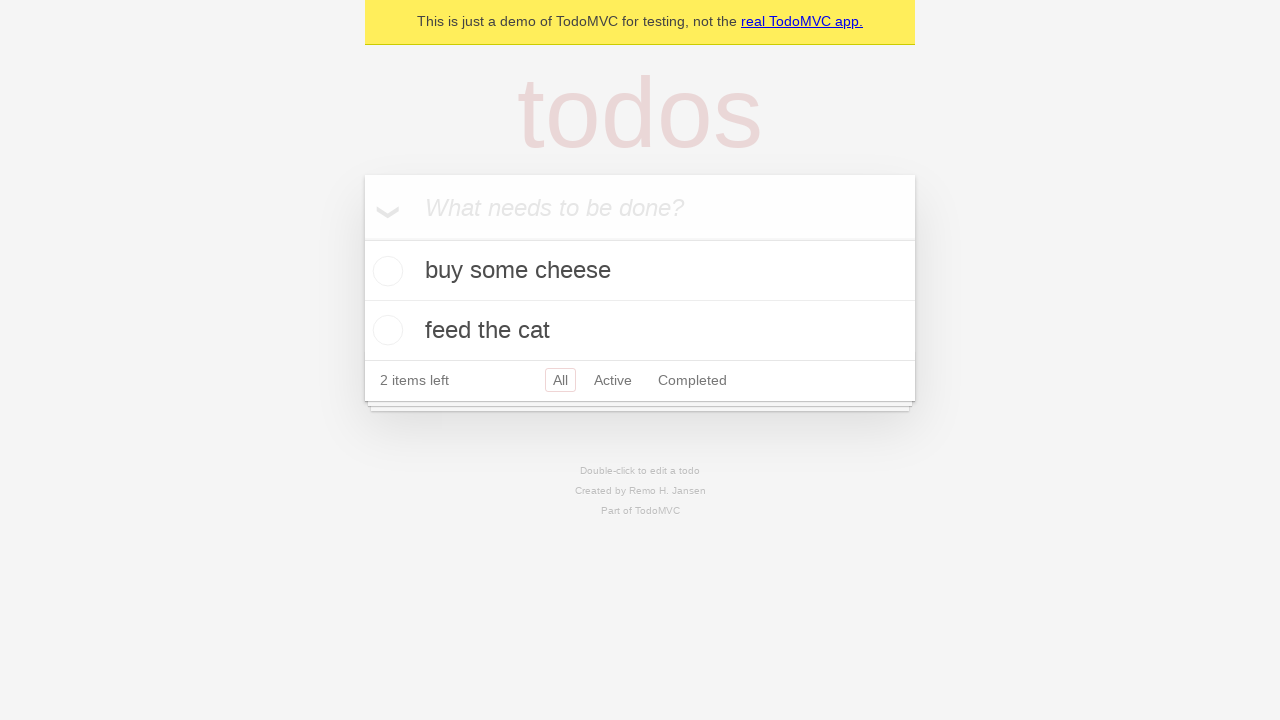

Filled todo input field with 'book a doctors appointment' on internal:attr=[placeholder="What needs to be done?"i]
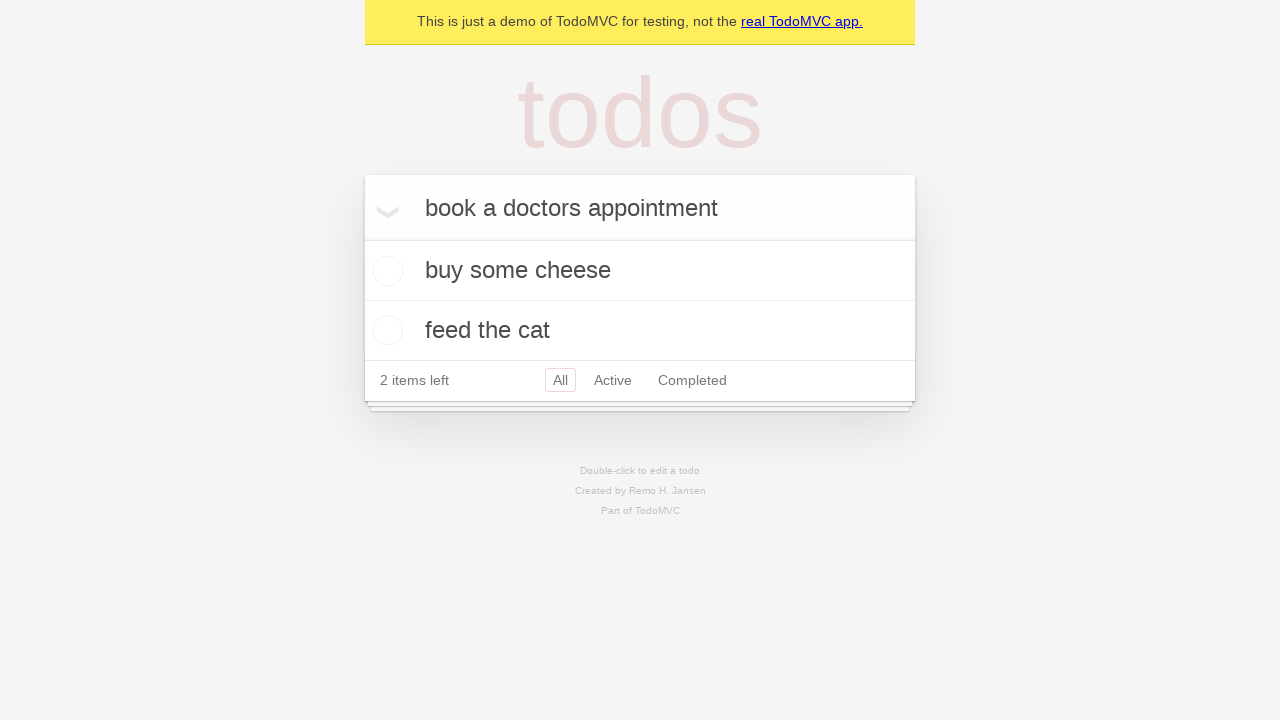

Pressed Enter to create todo 'book a doctors appointment' on internal:attr=[placeholder="What needs to be done?"i]
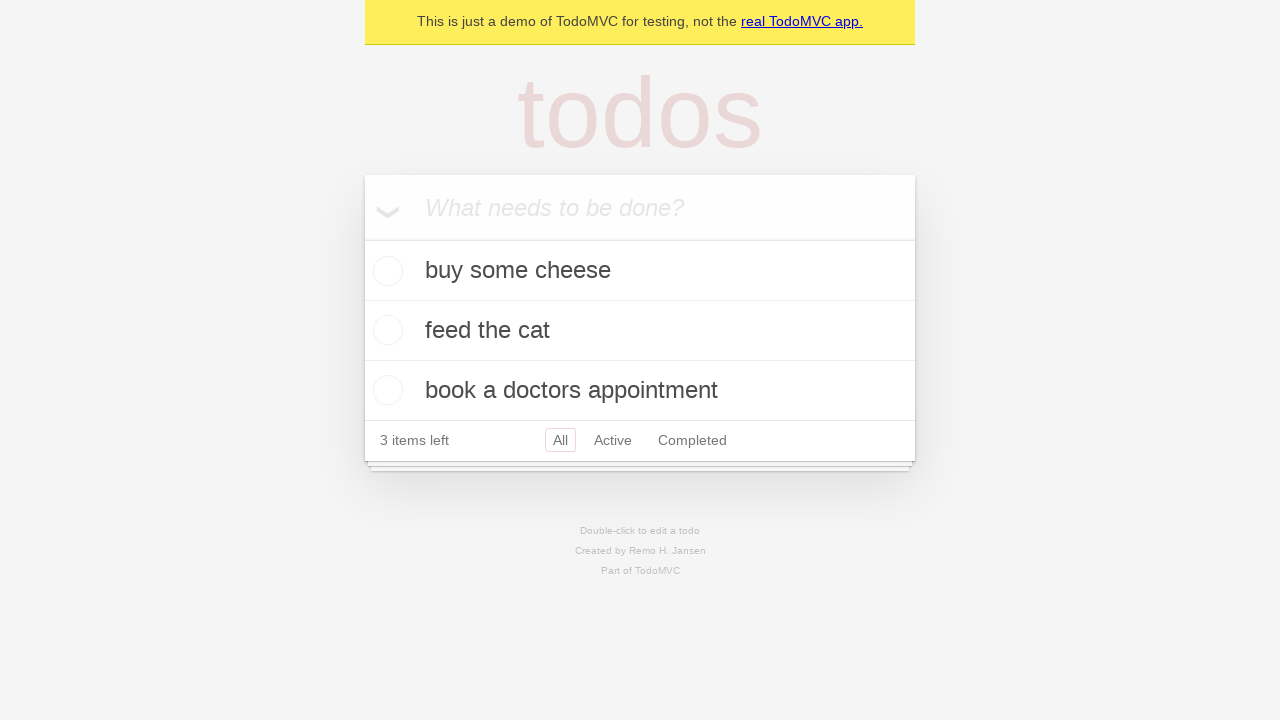

Checked the second todo item as completed at (385, 330) on internal:testid=[data-testid="todo-item"s] >> nth=1 >> internal:role=checkbox
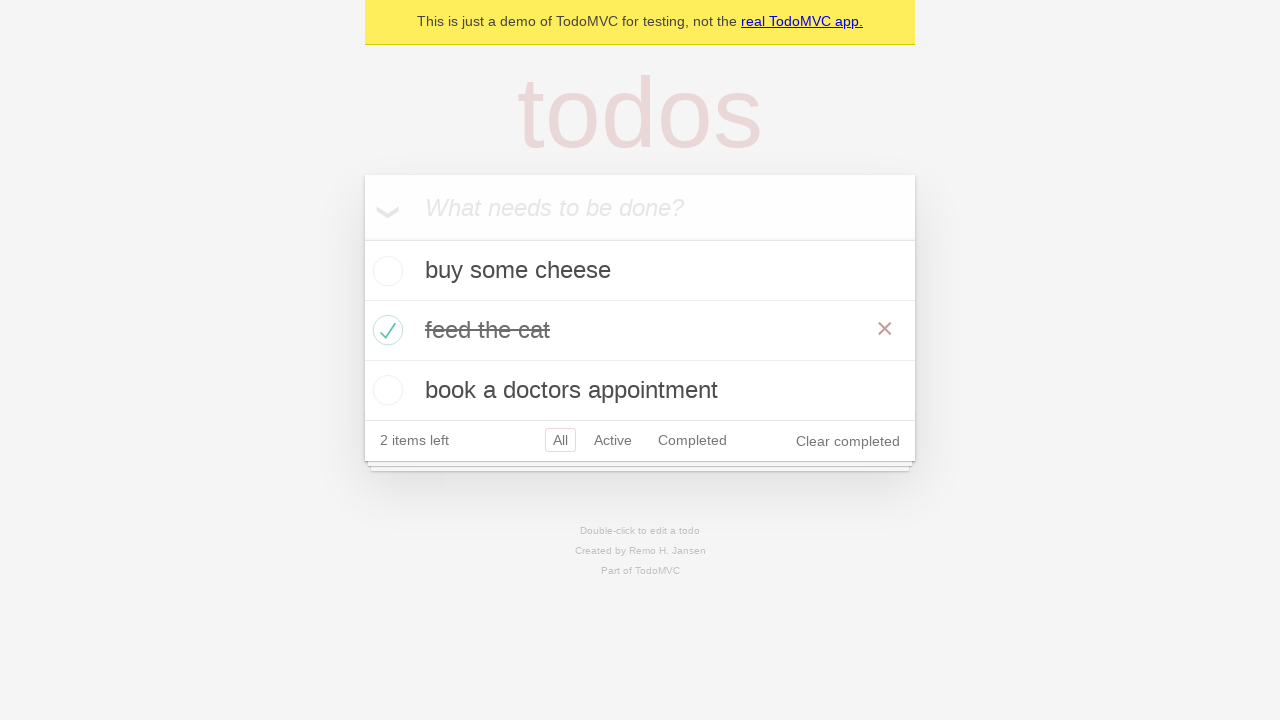

Clicked 'Clear completed' button to remove completed items at (848, 441) on internal:role=button[name="Clear completed"i]
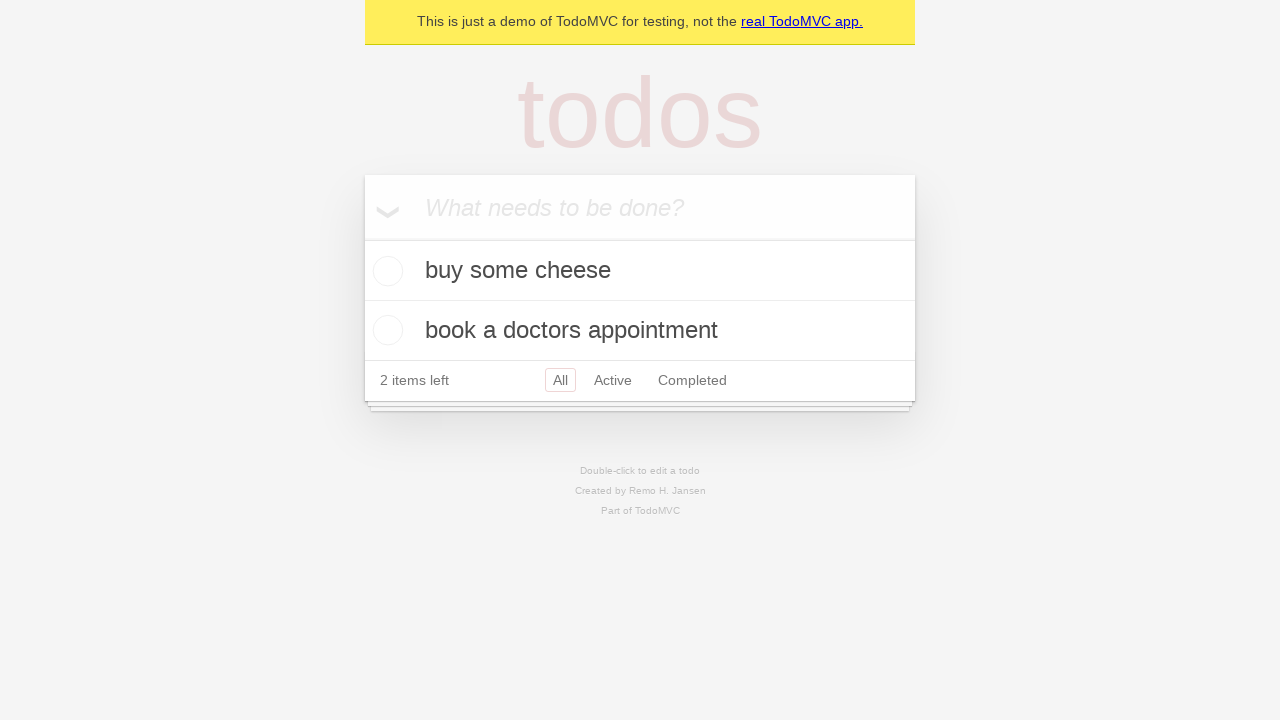

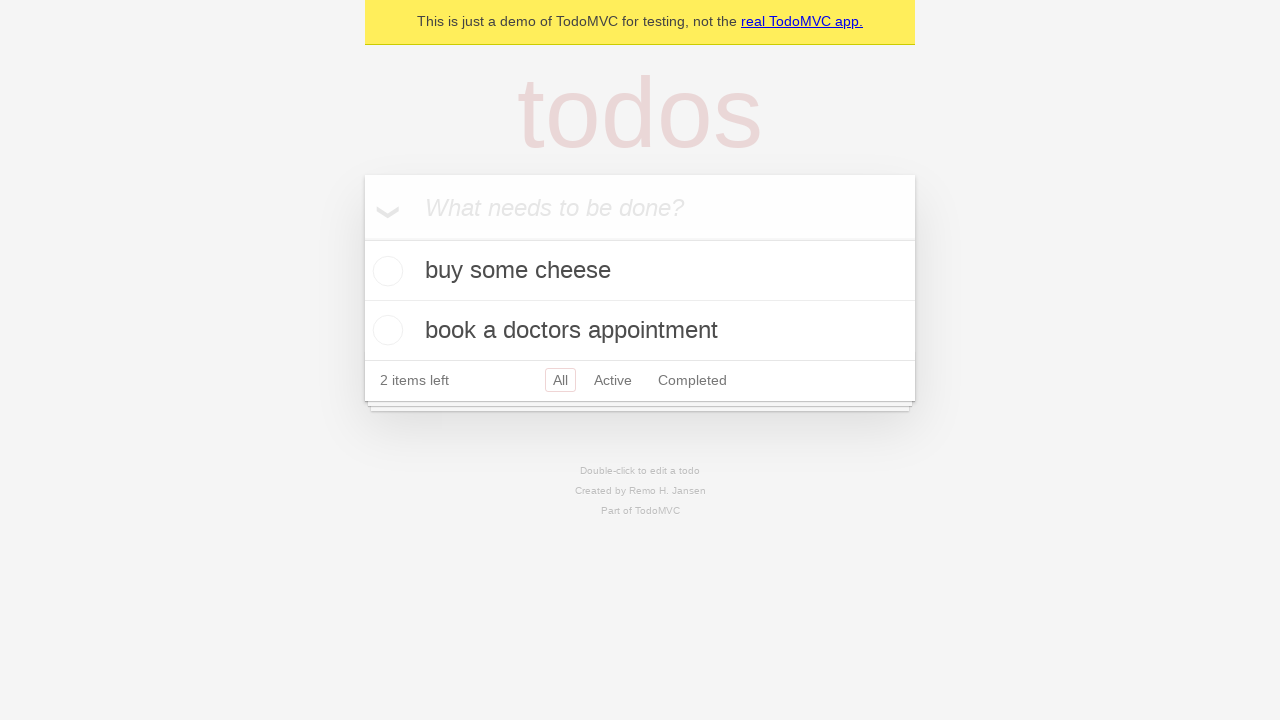